Verifies that the main menu buttons have the correct names in Russian

Starting URL: https://urent.ru/

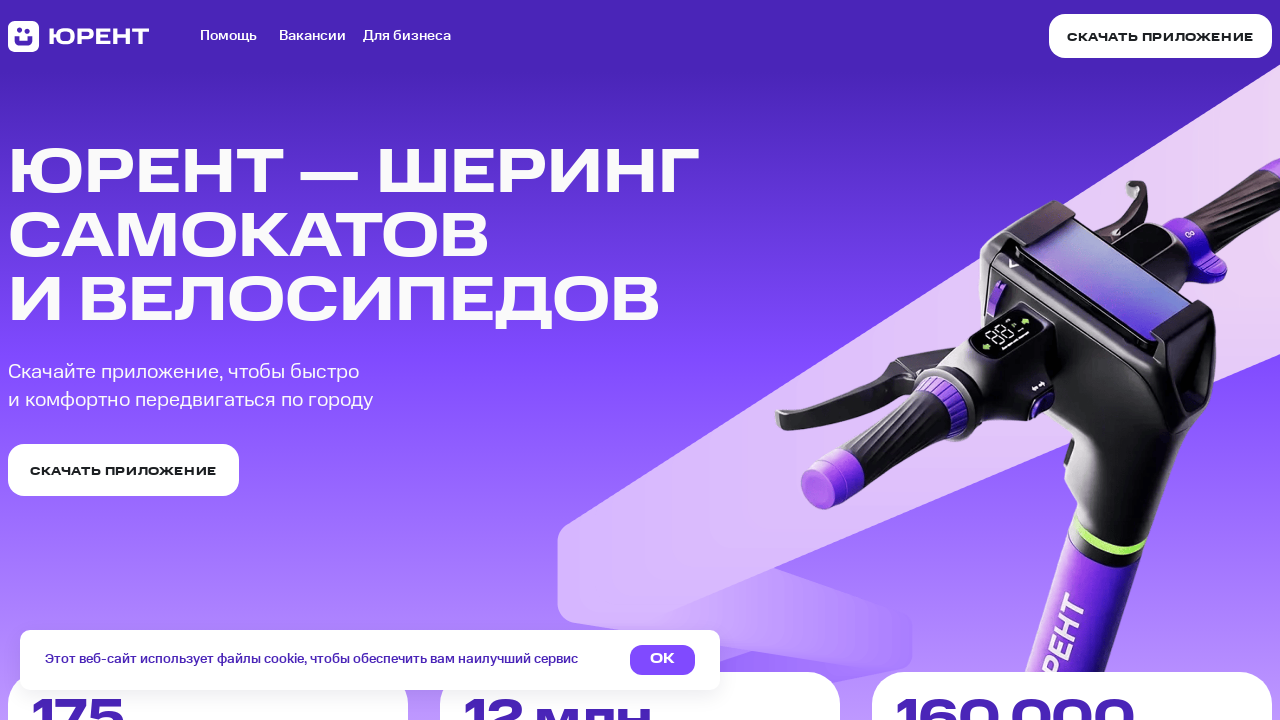

Navigated to https://urent.ru/
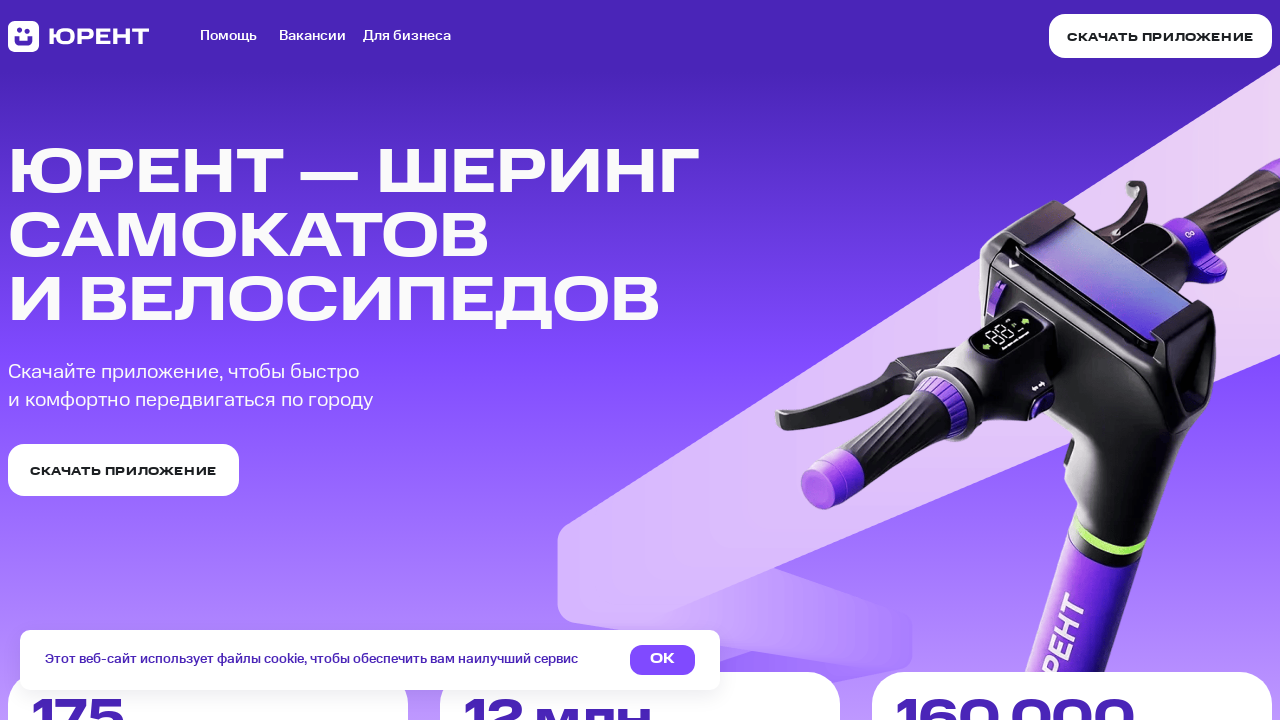

Located main menu items
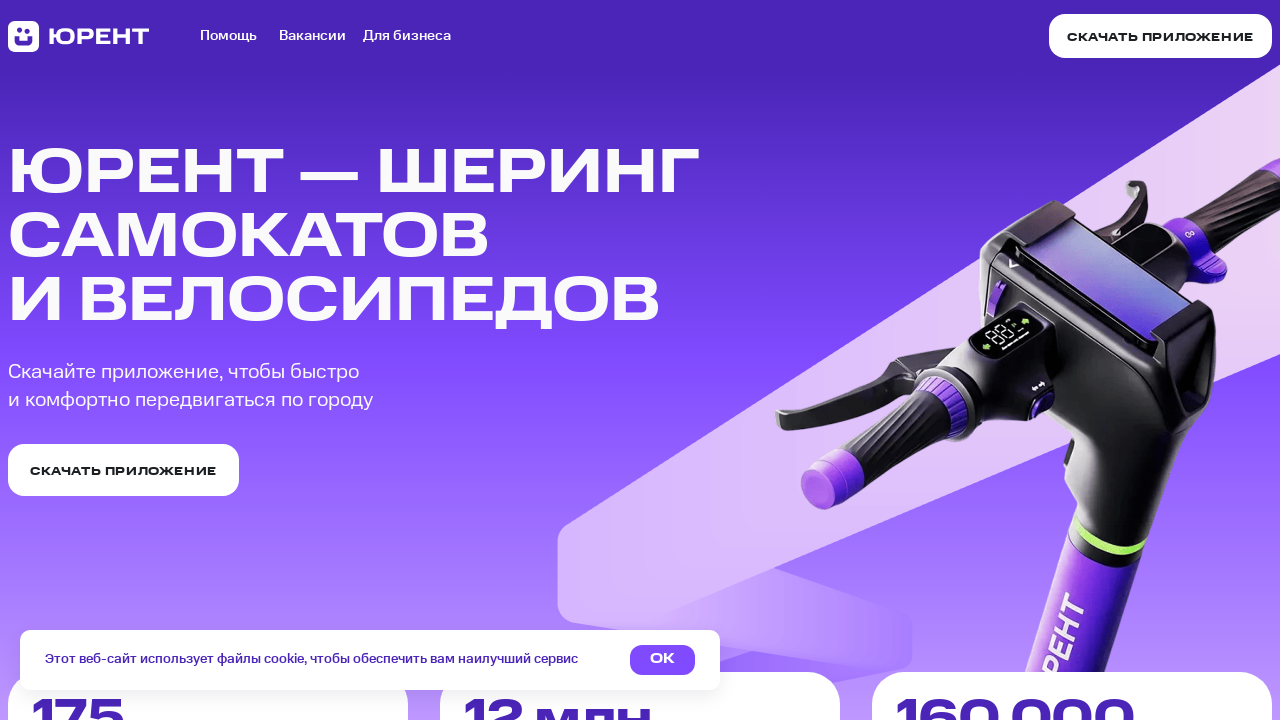

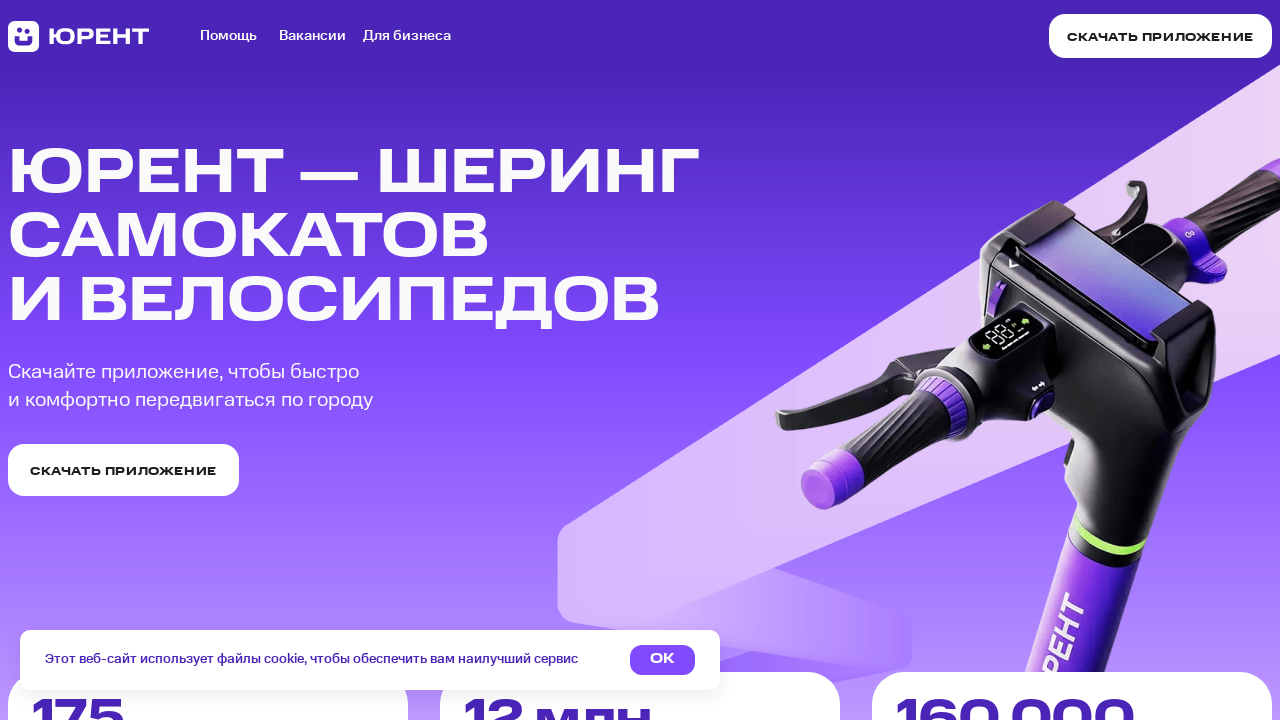